Tests dismissing a JavaScript confirm dialog by clicking a button that triggers the confirm, dismissing it, and verifying the cancel result message.

Starting URL: https://testcenter.techproeducation.com/index.php?page=javascript-alerts

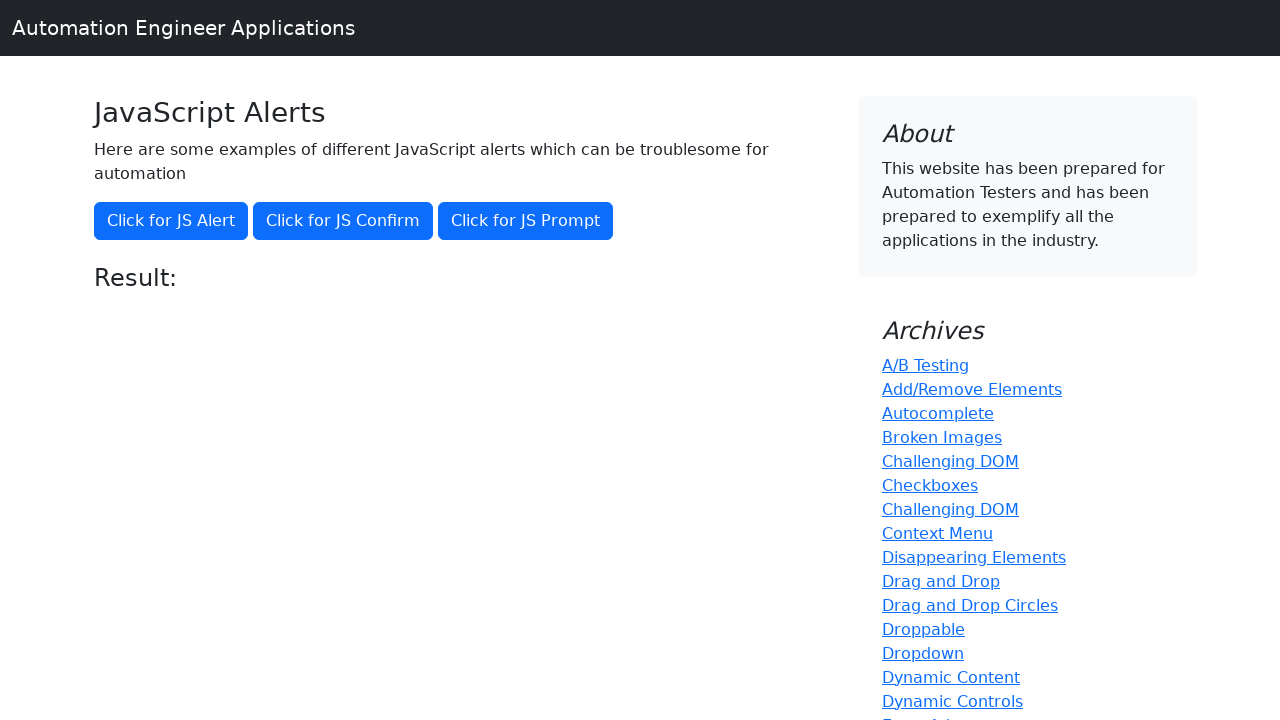

Set up dialog handler to dismiss confirm dialogs
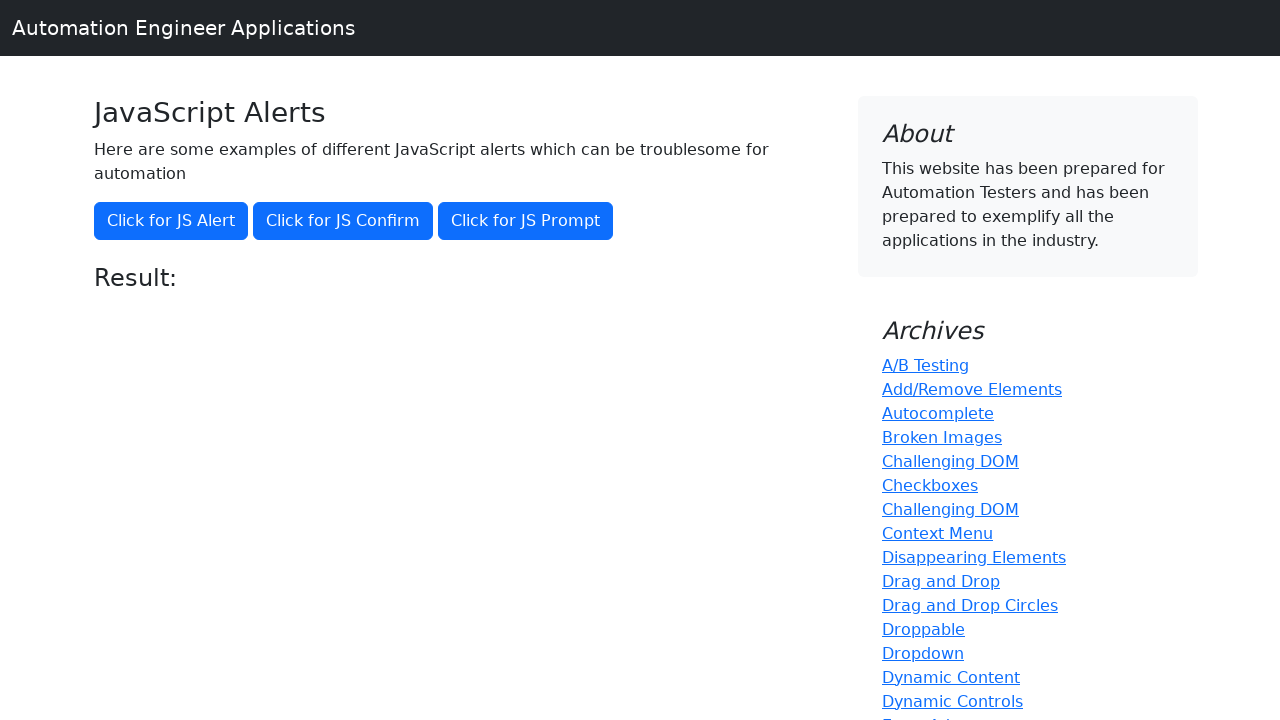

Clicked button to trigger JavaScript confirm dialog at (343, 221) on button[onclick='jsConfirm()']
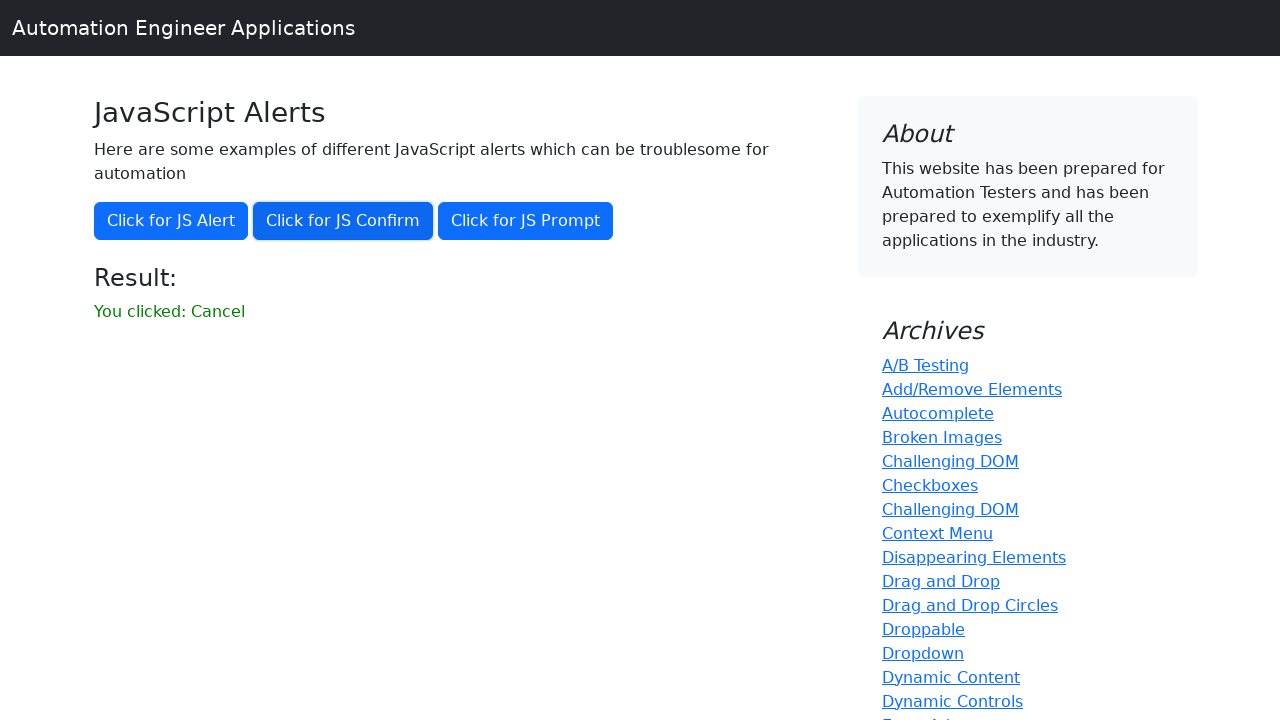

Result message element appeared after dismissing confirm dialog
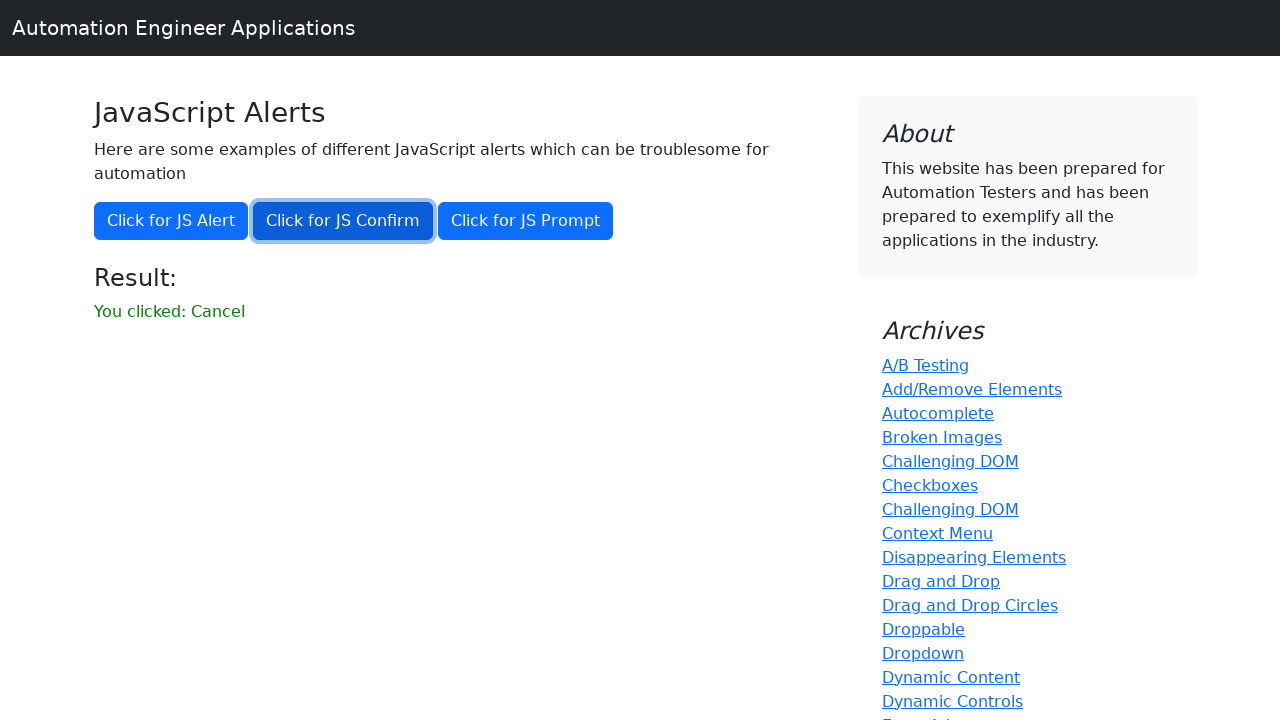

Retrieved result message text content
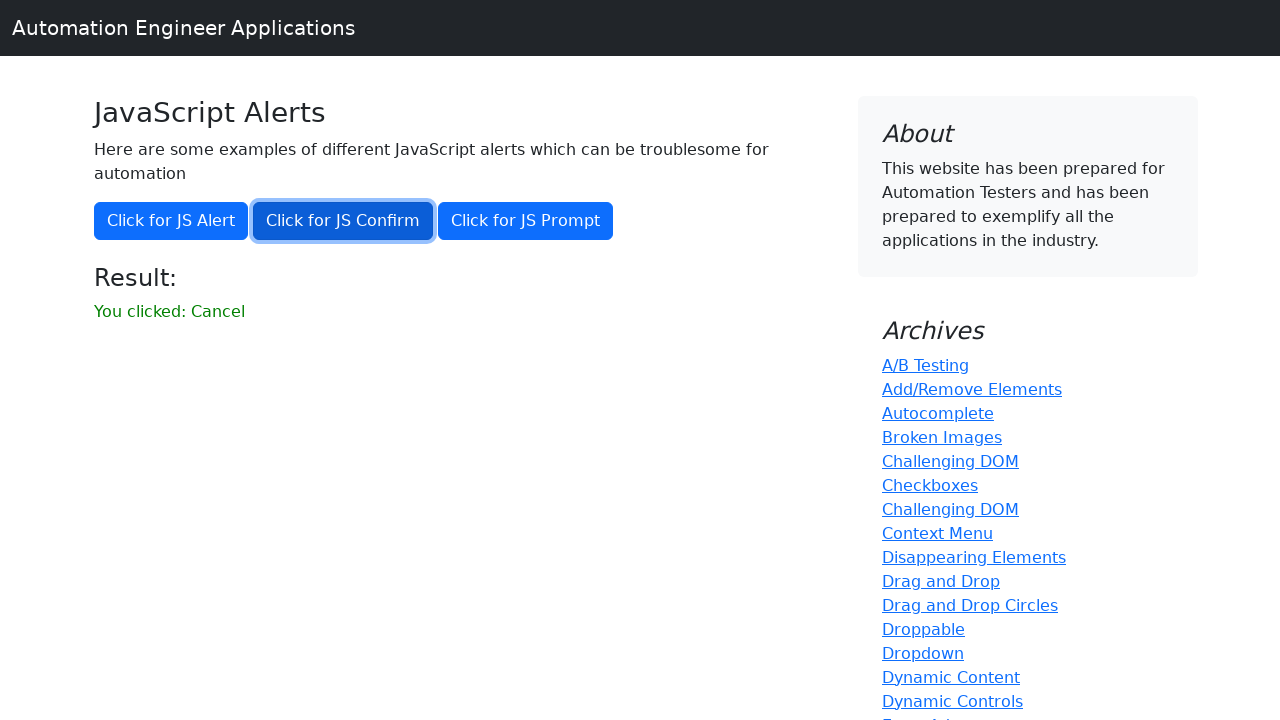

Verified result message is 'You clicked: Cancel'
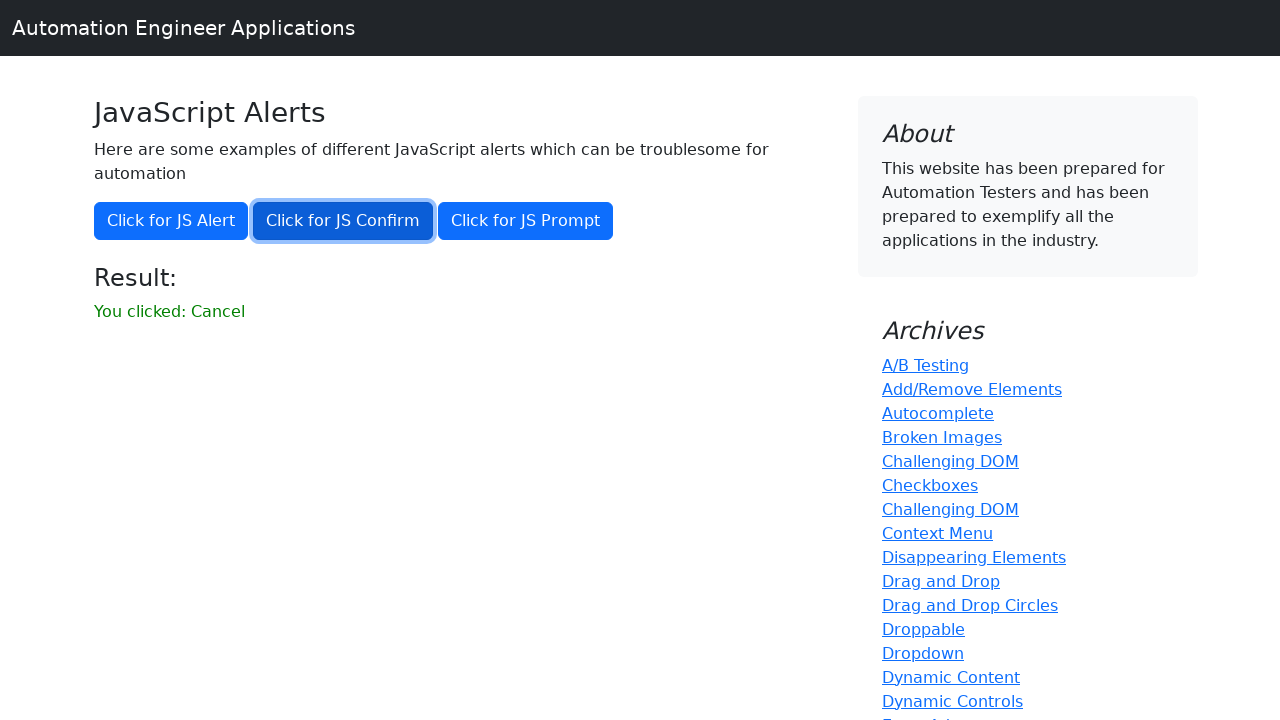

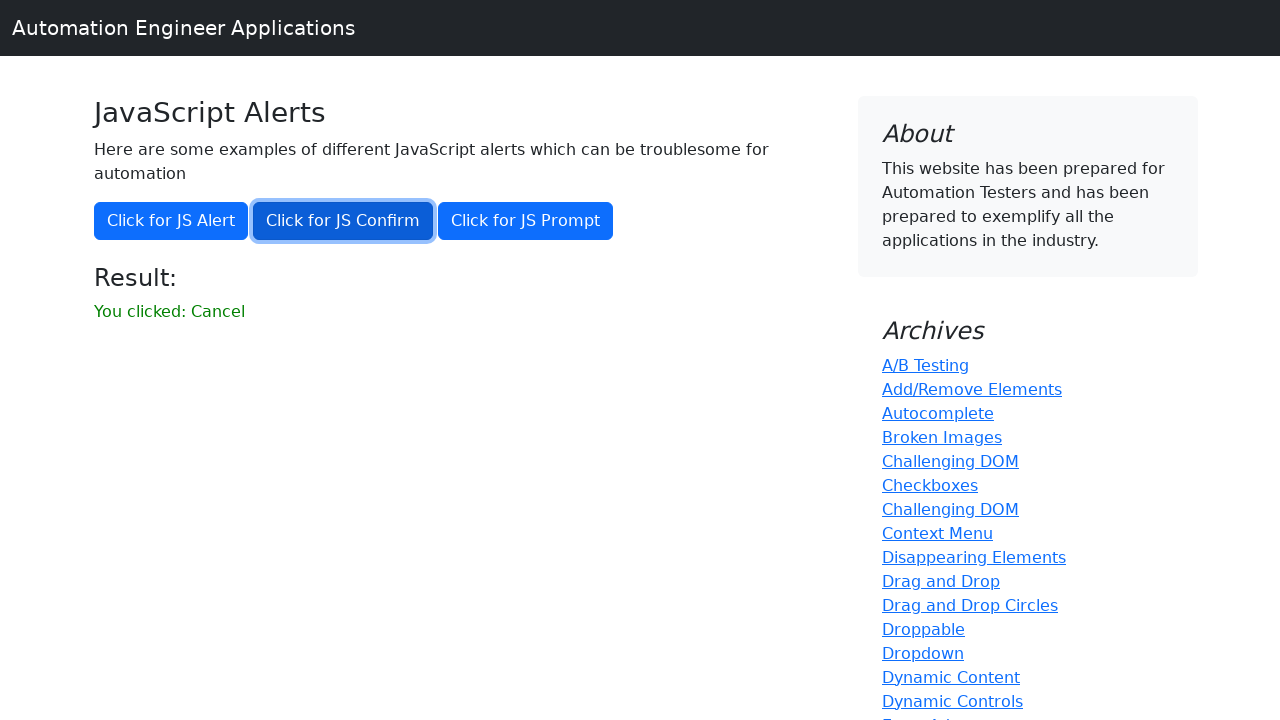